Tests link functionality on a practice page by locating footer links and opening each link in a new tab, then switching between tabs to verify pages load correctly.

Starting URL: http://qaclickacademy.com/practice.php

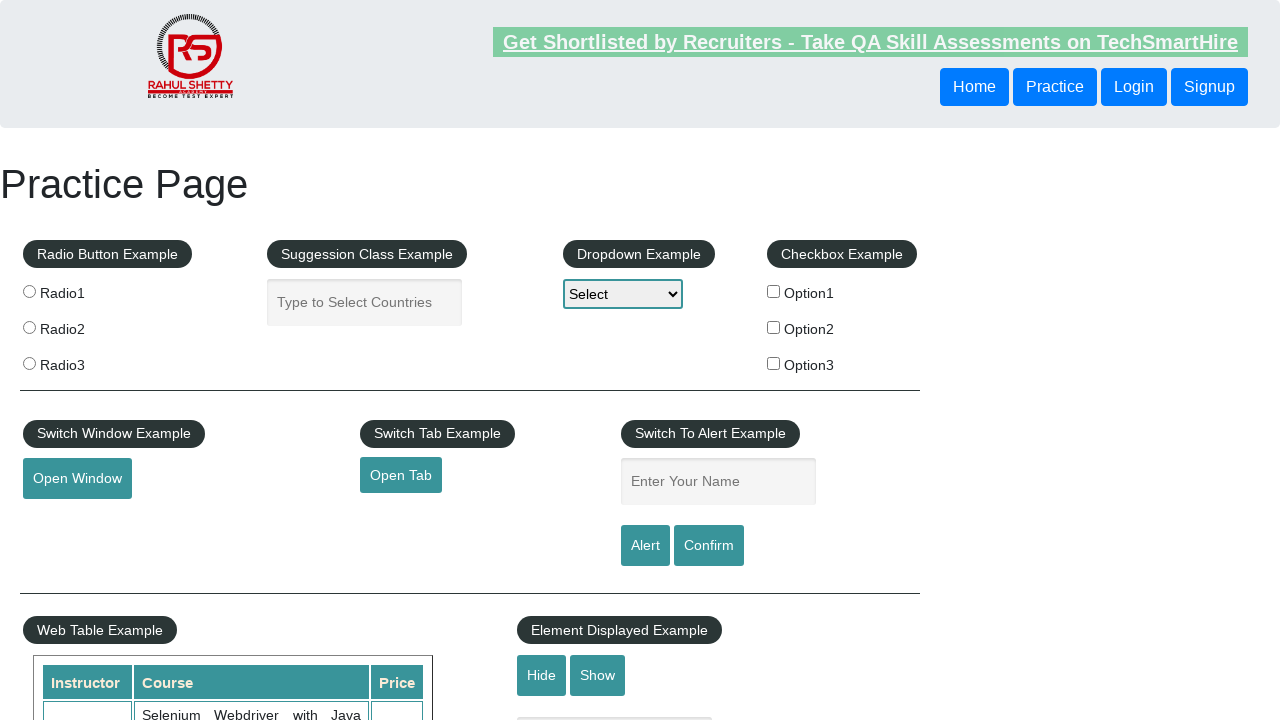

Footer section loaded (waited for #gf-BIG selector)
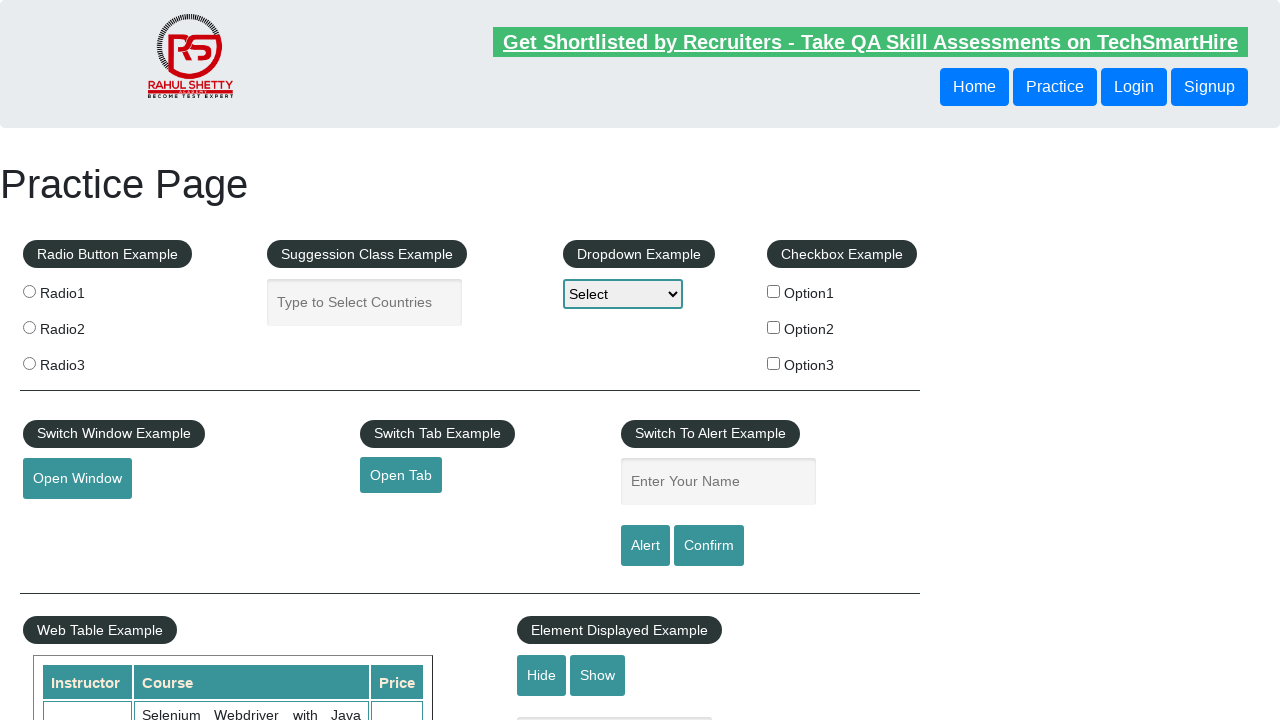

Located footer section (#gf-BIG)
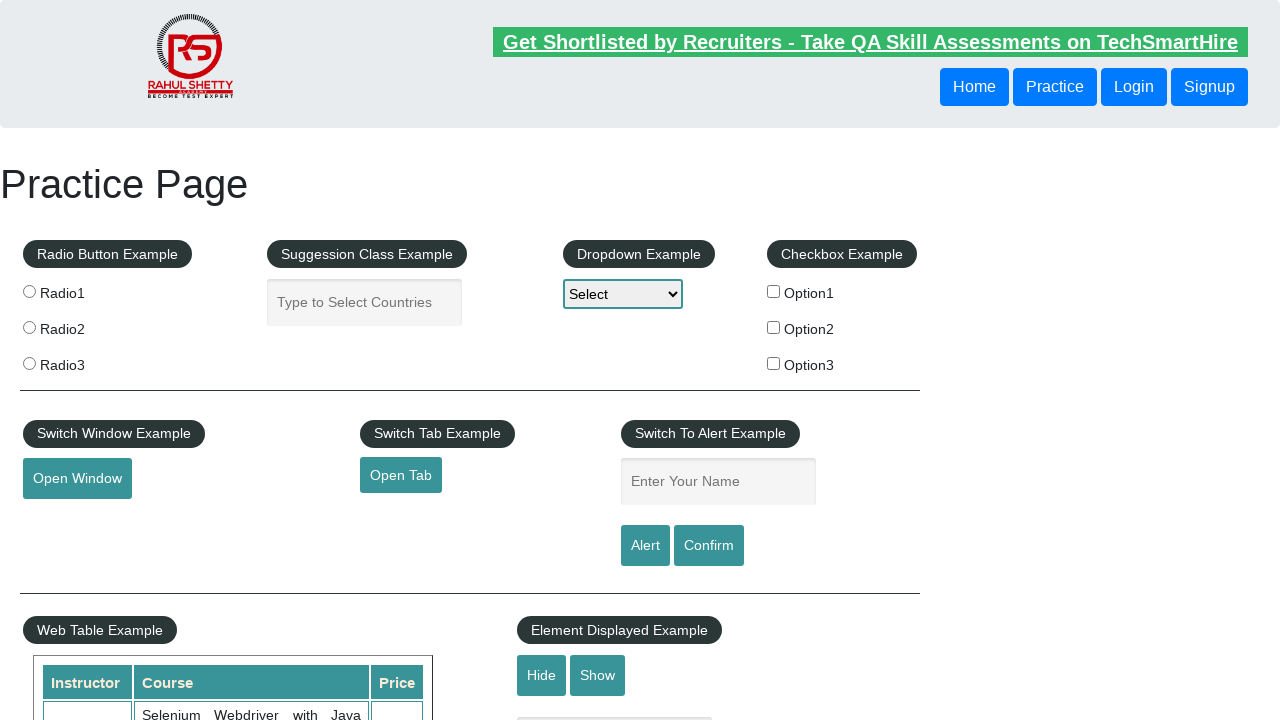

Located all links in the first footer column
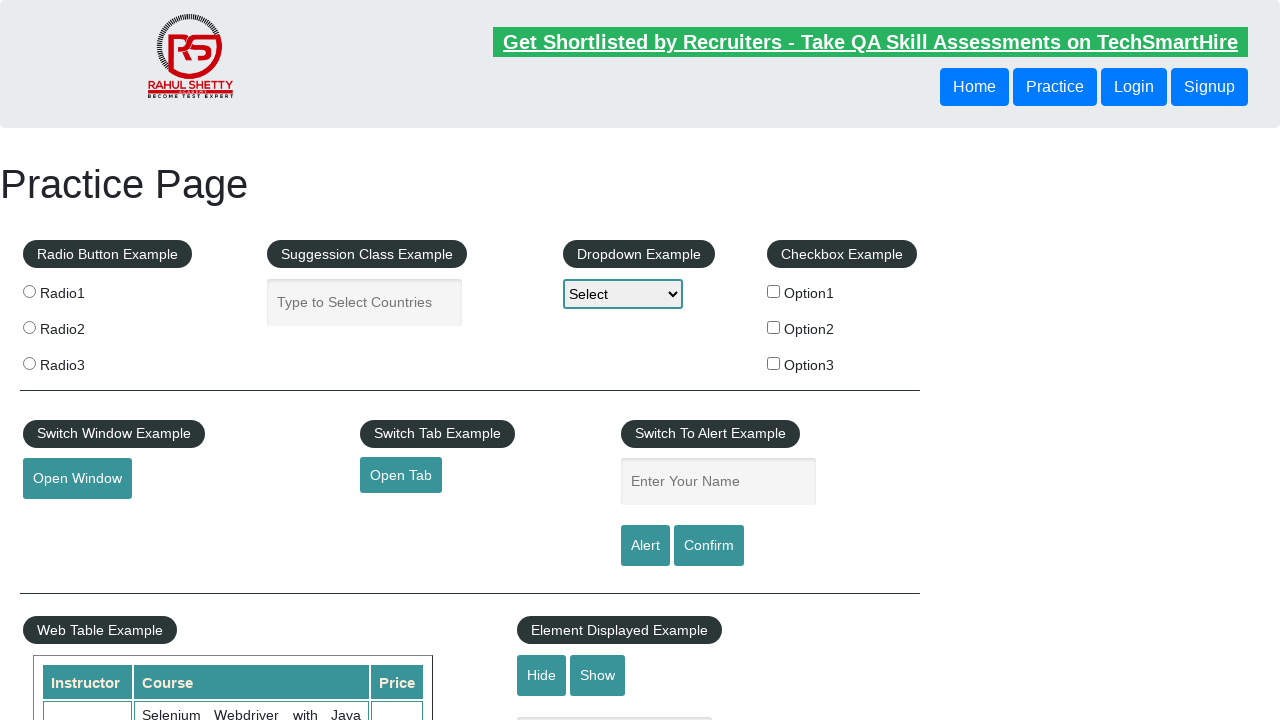

Found 5 links in footer column
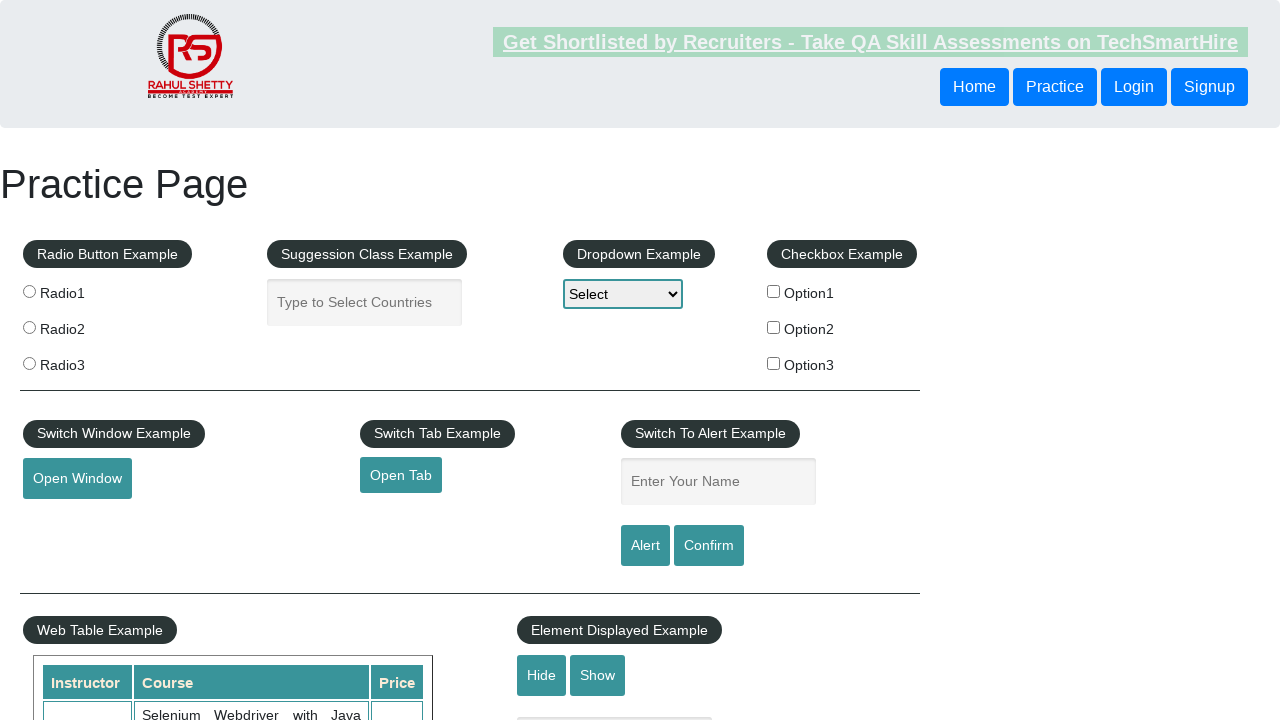

Selected link at index 1
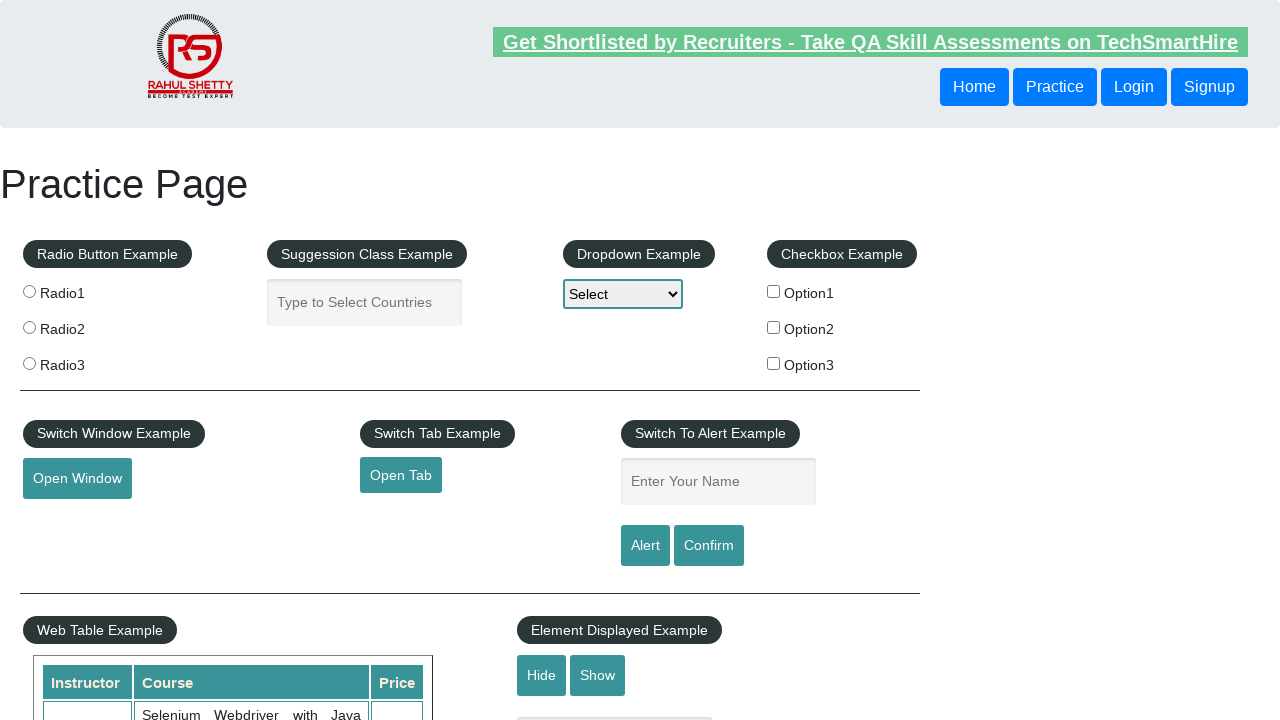

Retrieved href attribute: http://www.restapitutorial.com/
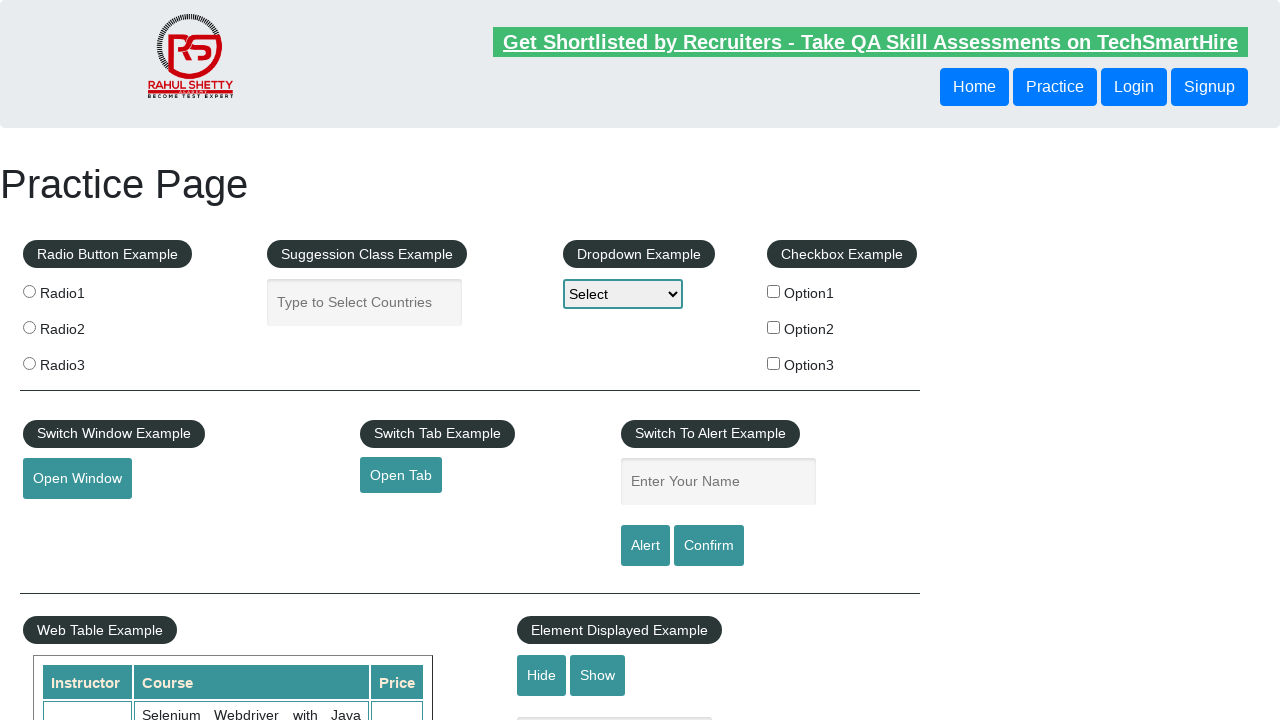

Opened link in new tab using Ctrl+Click at (68, 520) on #gf-BIG >> xpath=//table/tbody/tr/td[1]/ul//a >> nth=1
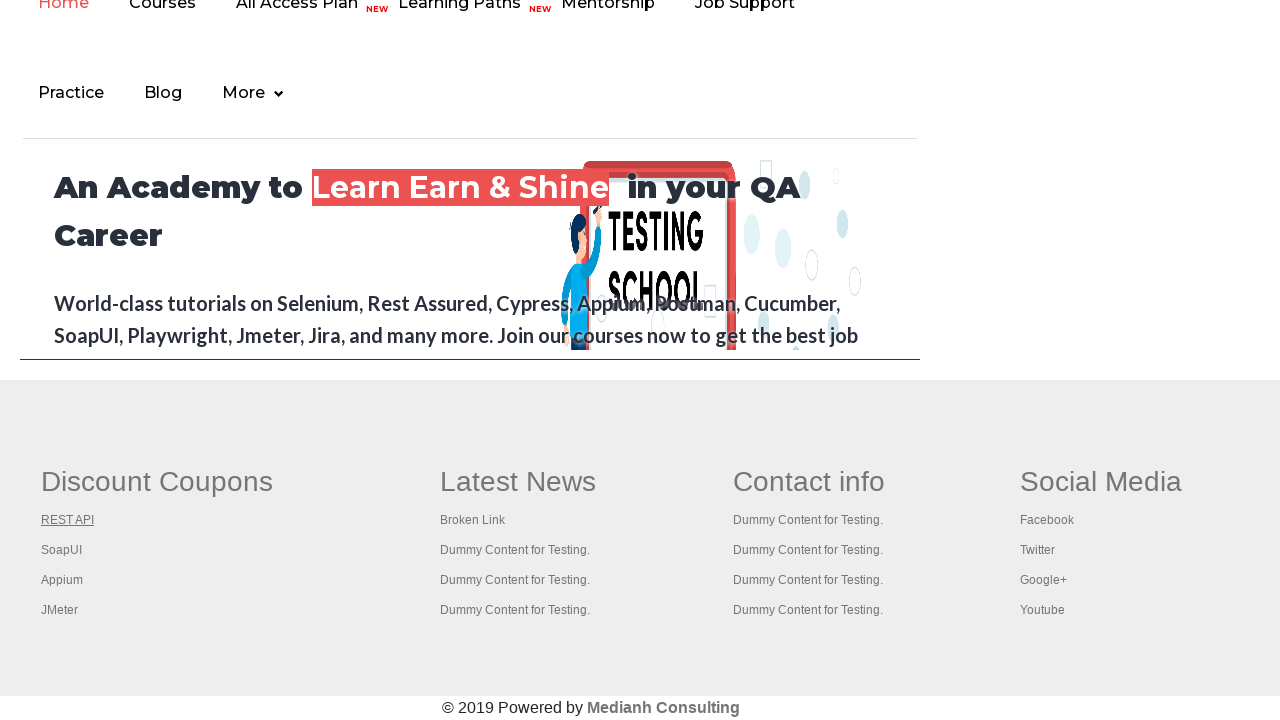

Selected link at index 2
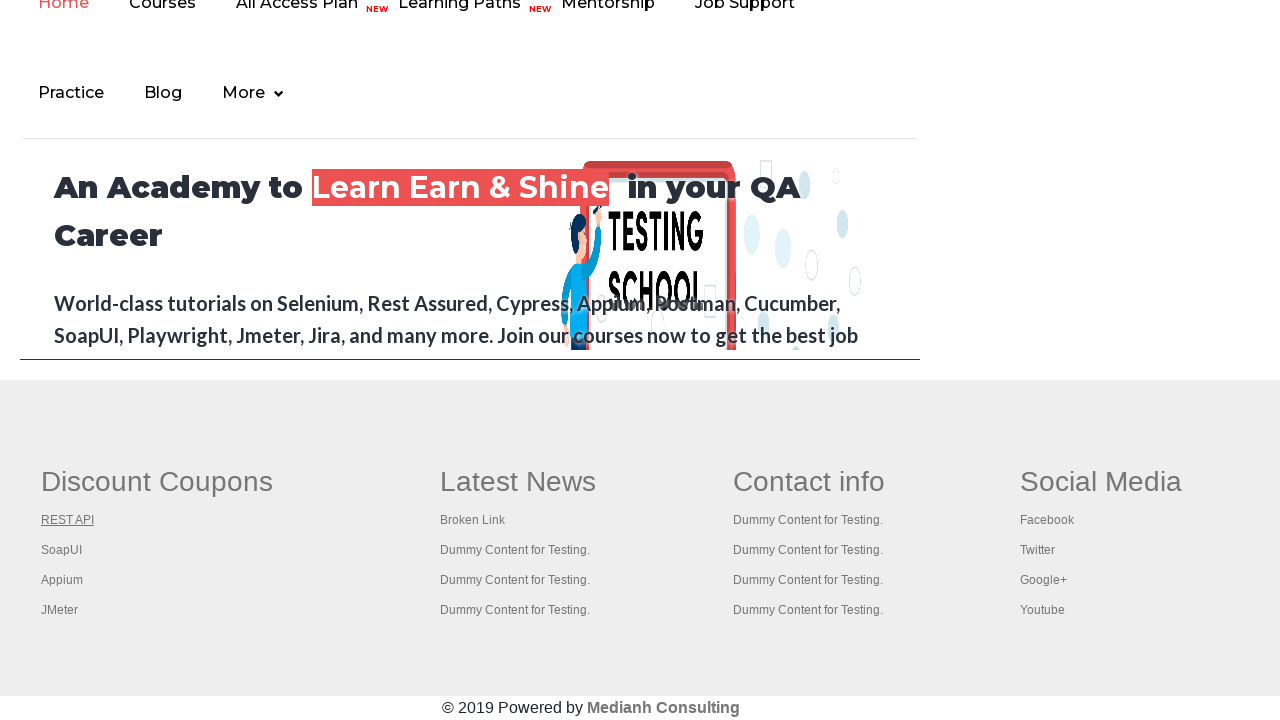

Retrieved href attribute: https://www.soapui.org/
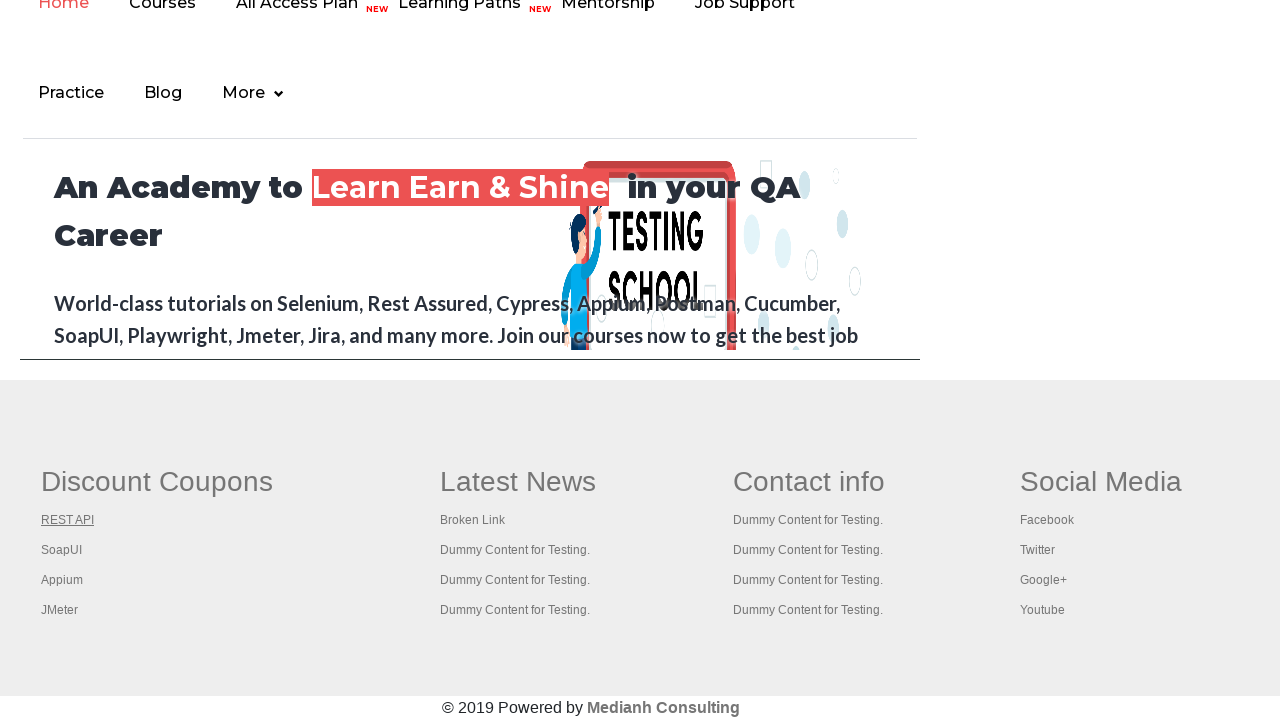

Opened link in new tab using Ctrl+Click at (62, 550) on #gf-BIG >> xpath=//table/tbody/tr/td[1]/ul//a >> nth=2
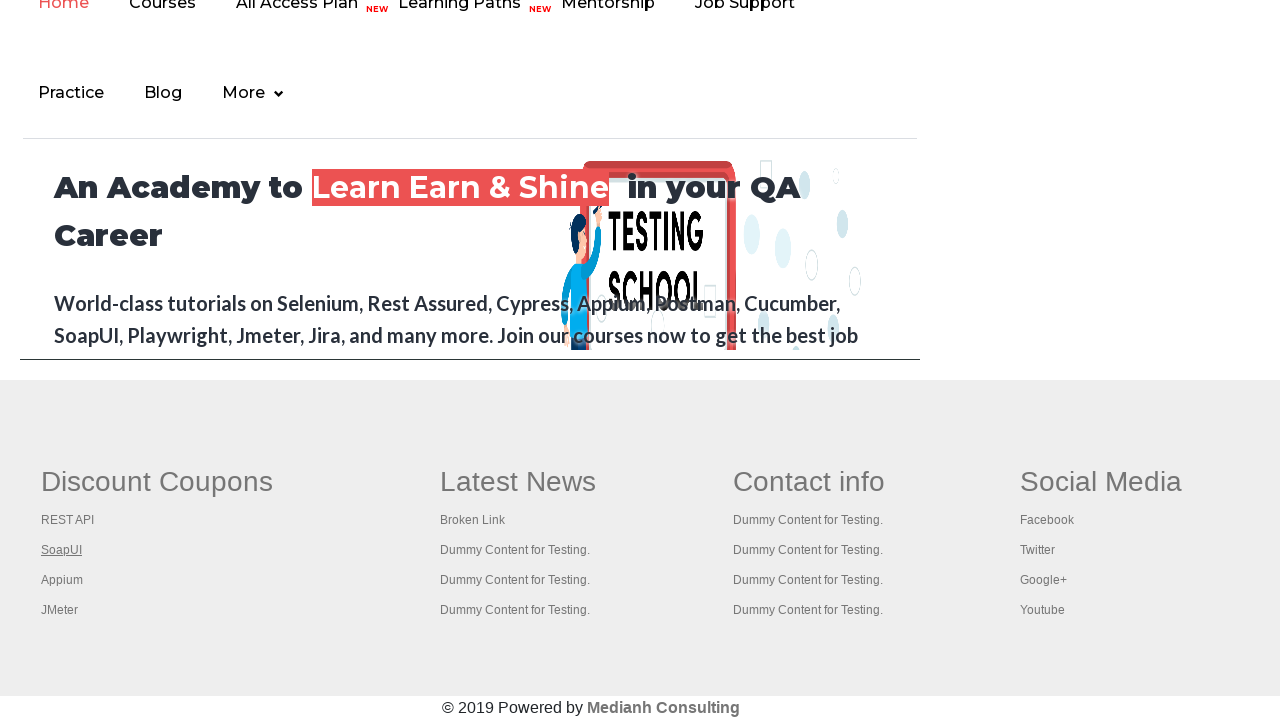

Selected link at index 3
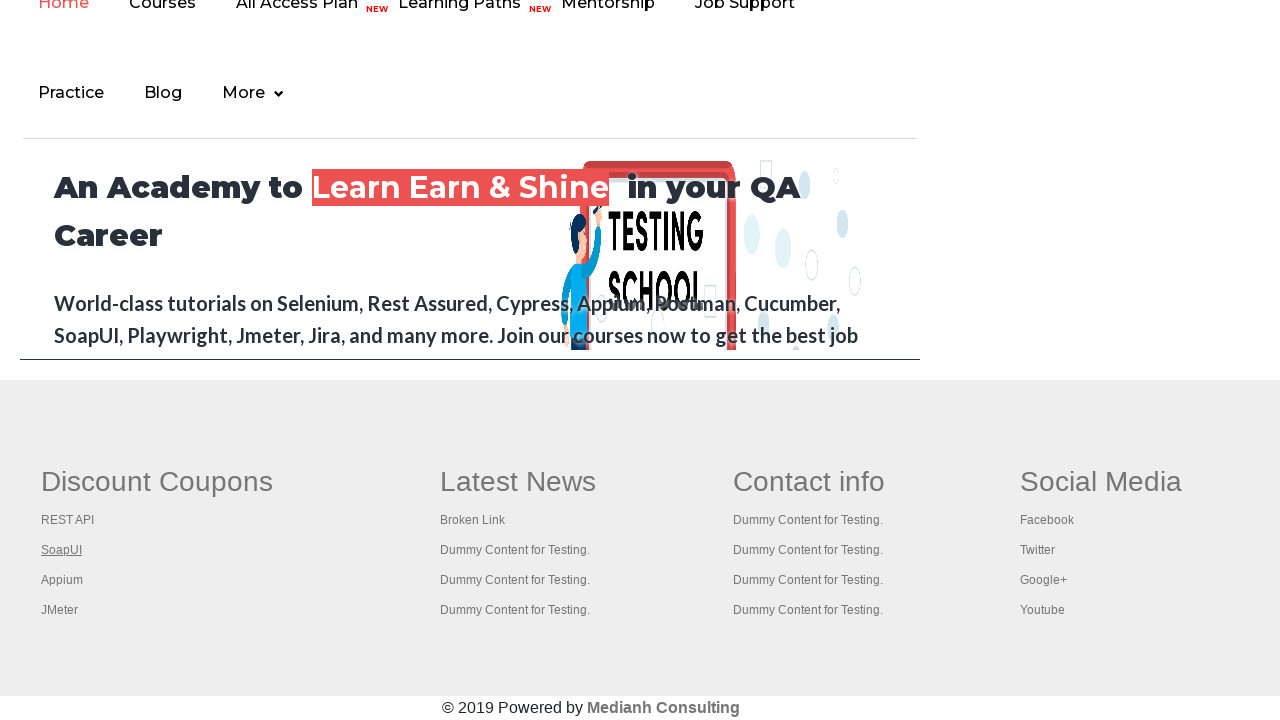

Retrieved href attribute: https://courses.rahulshettyacademy.com/p/appium-tutorial
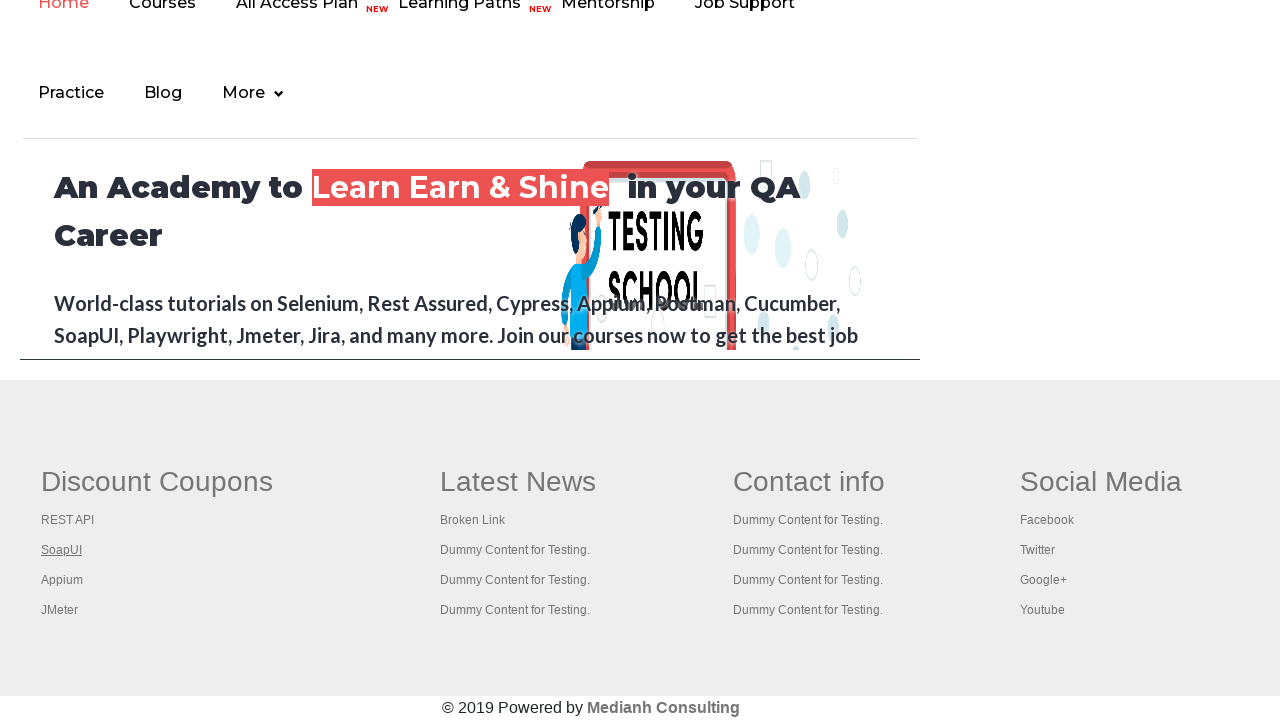

Opened link in new tab using Ctrl+Click at (62, 580) on #gf-BIG >> xpath=//table/tbody/tr/td[1]/ul//a >> nth=3
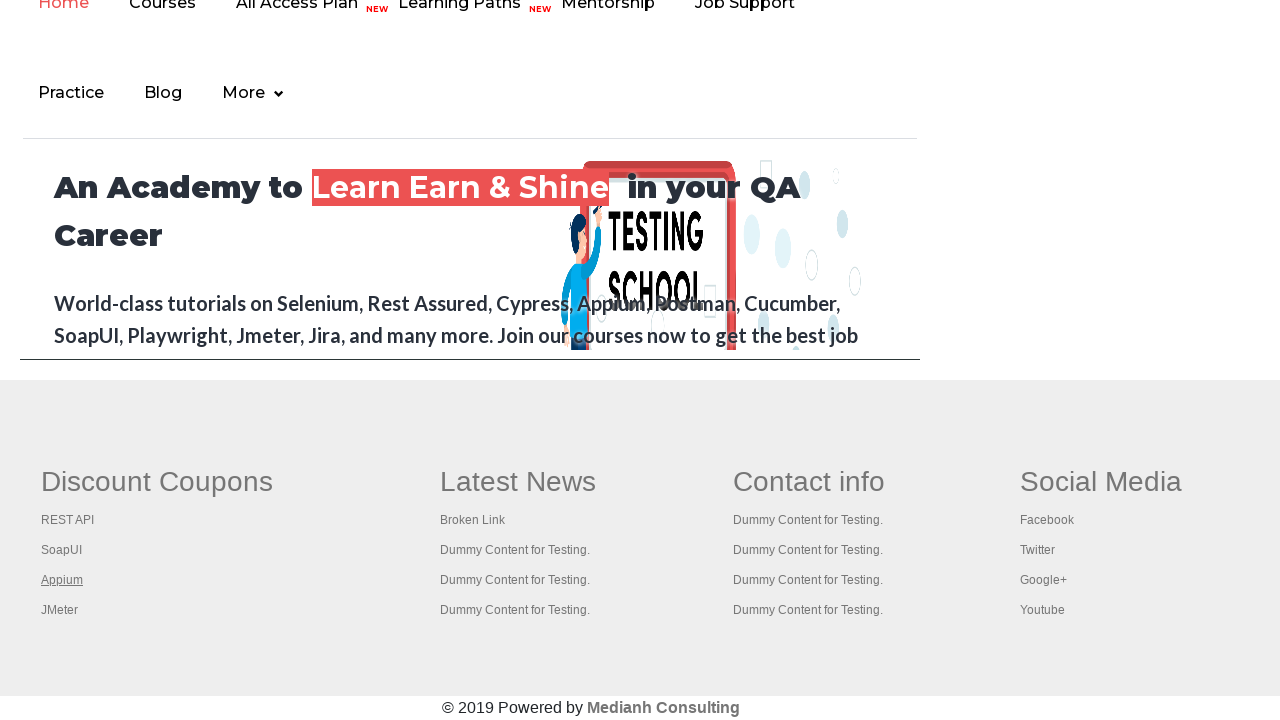

Selected link at index 4
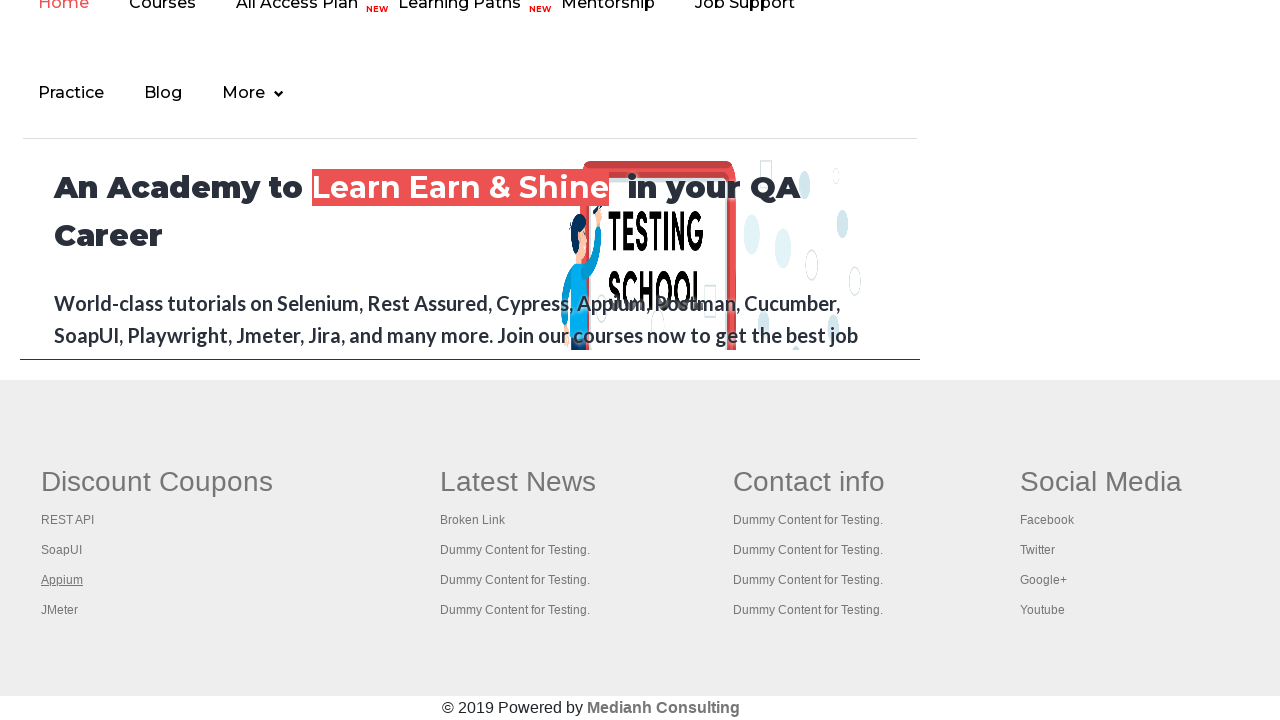

Retrieved href attribute: https://jmeter.apache.org/
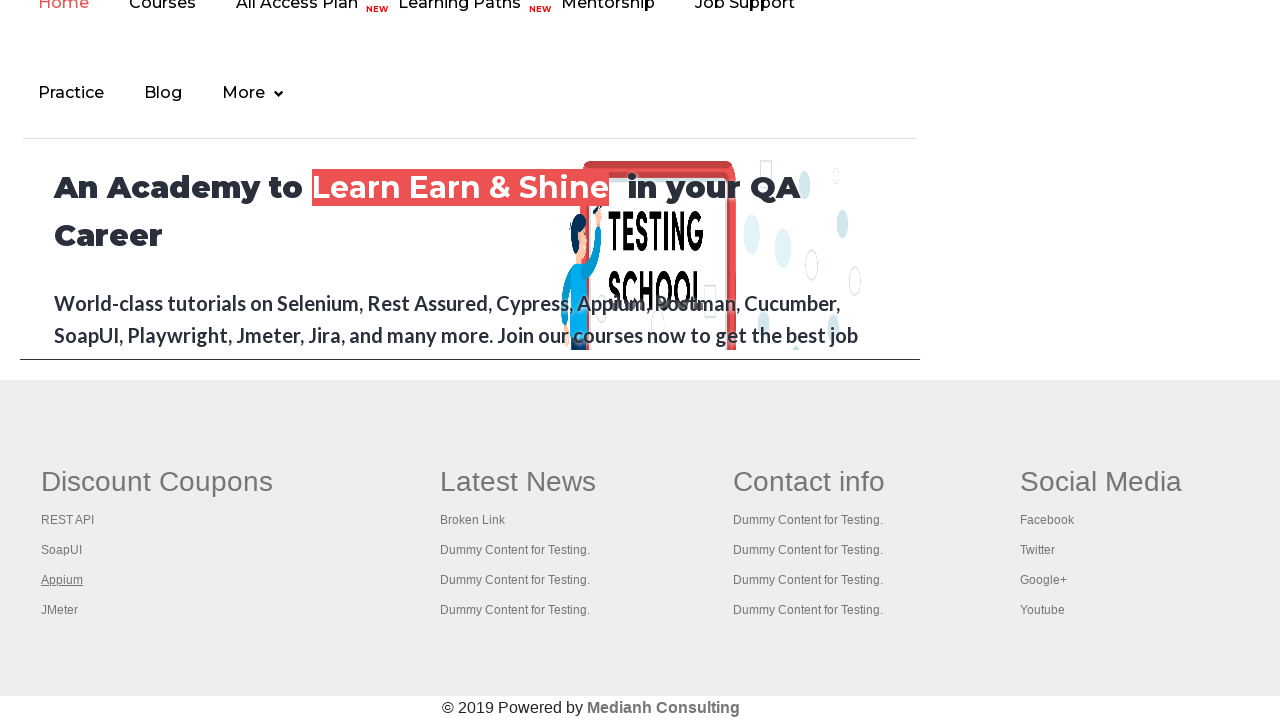

Opened link in new tab using Ctrl+Click at (60, 610) on #gf-BIG >> xpath=//table/tbody/tr/td[1]/ul//a >> nth=4
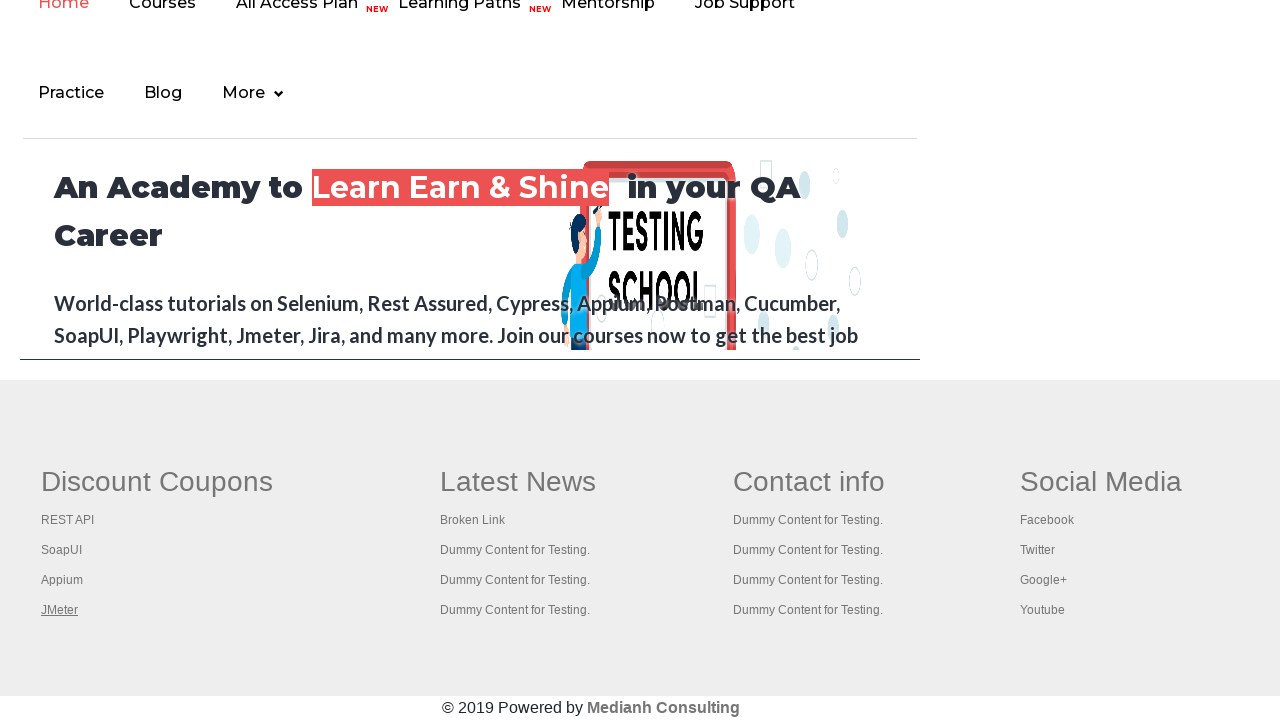

Retrieved all open pages/tabs (total: 5)
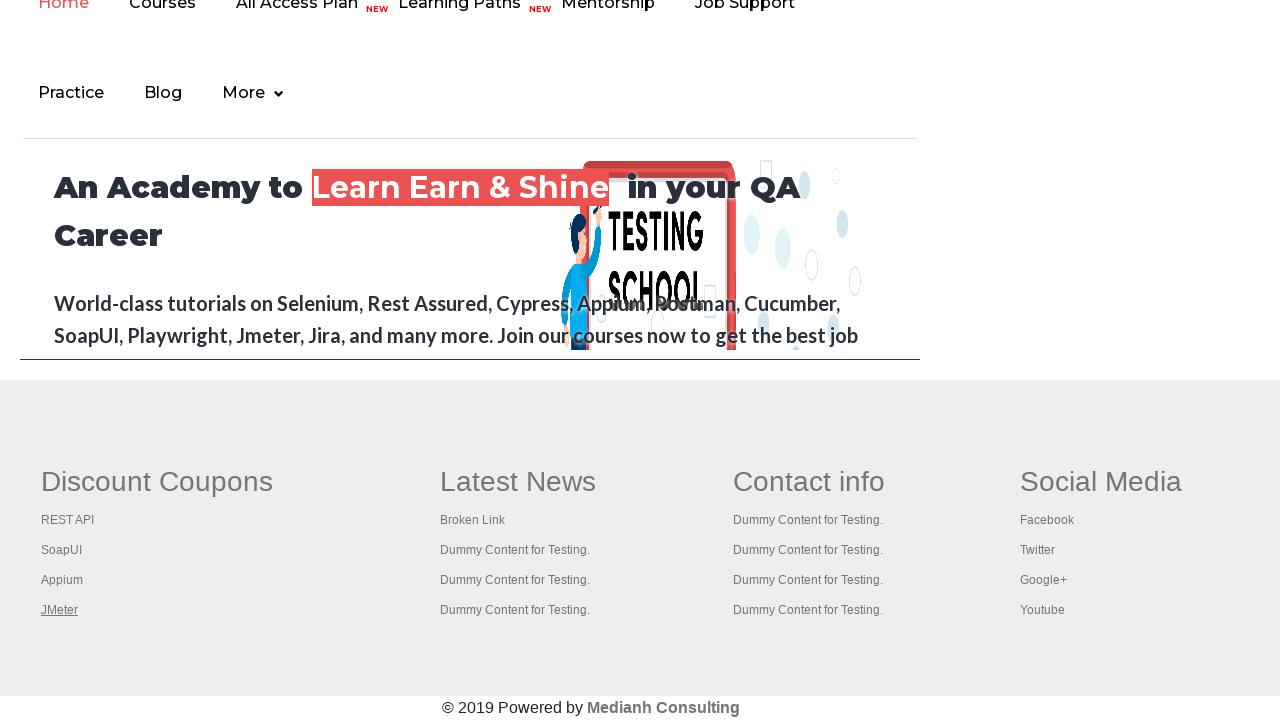

Brought tab to front
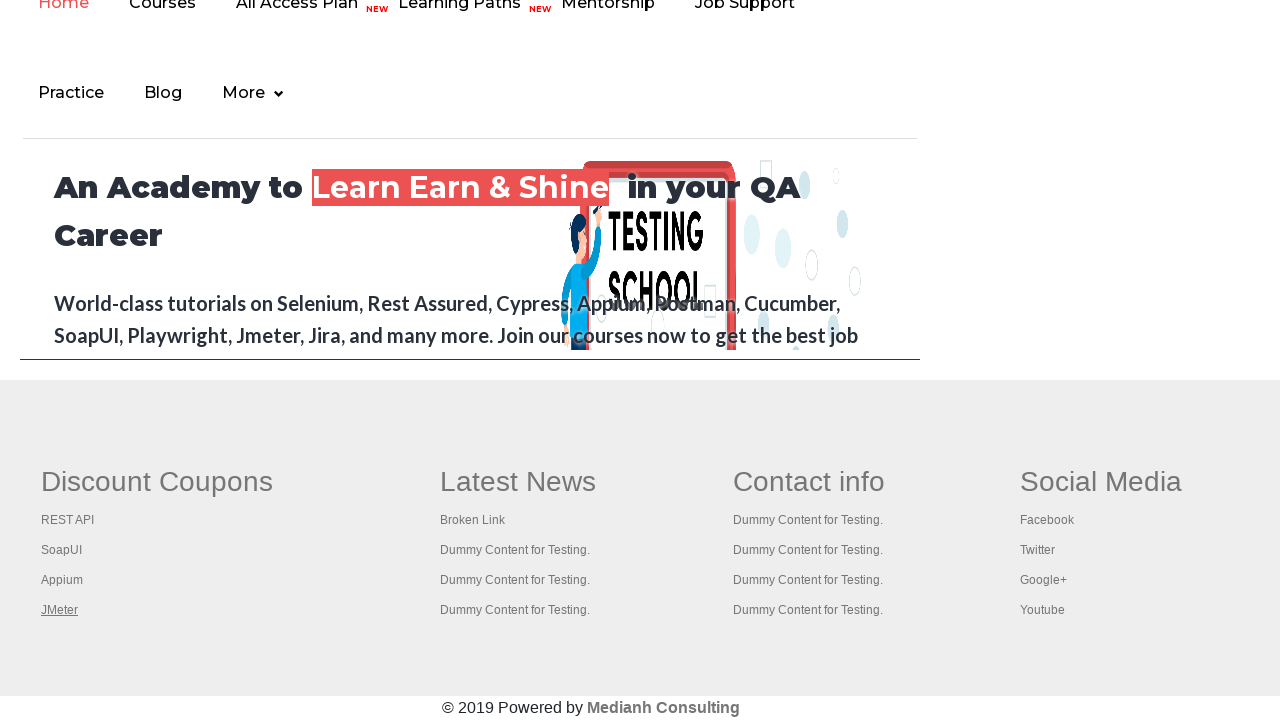

Tab loaded successfully (domcontentloaded state reached)
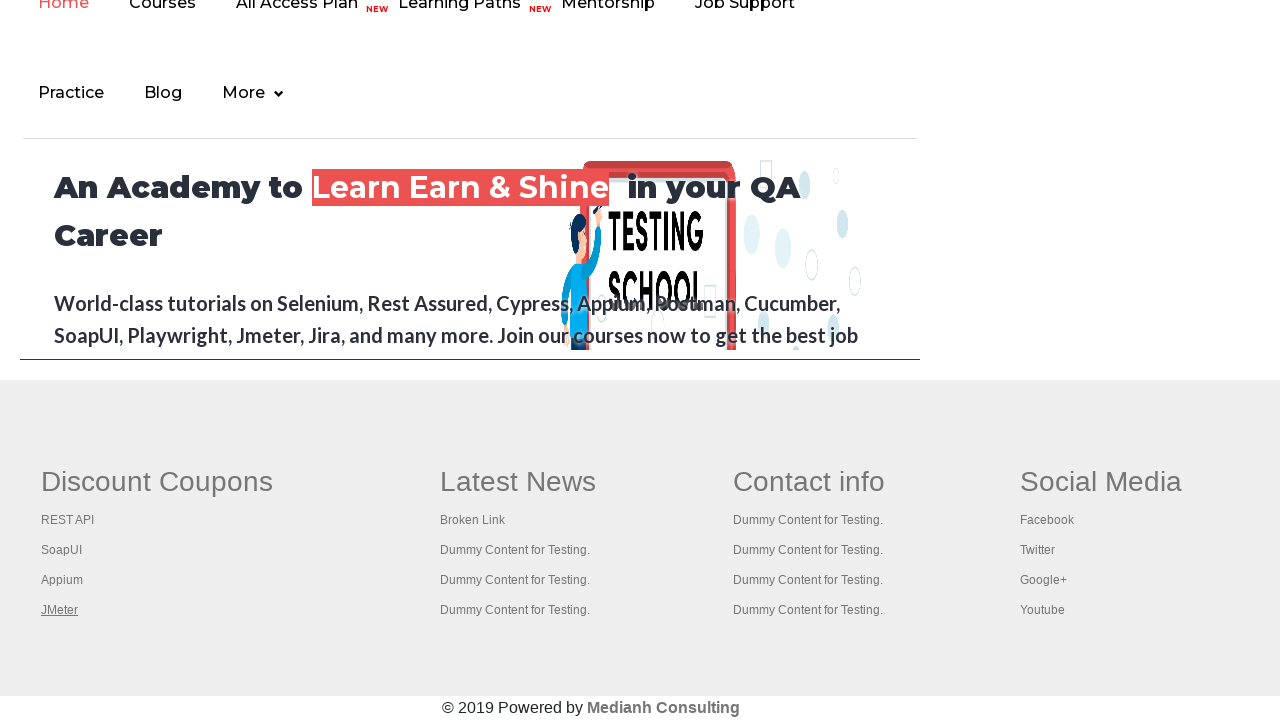

Brought tab to front
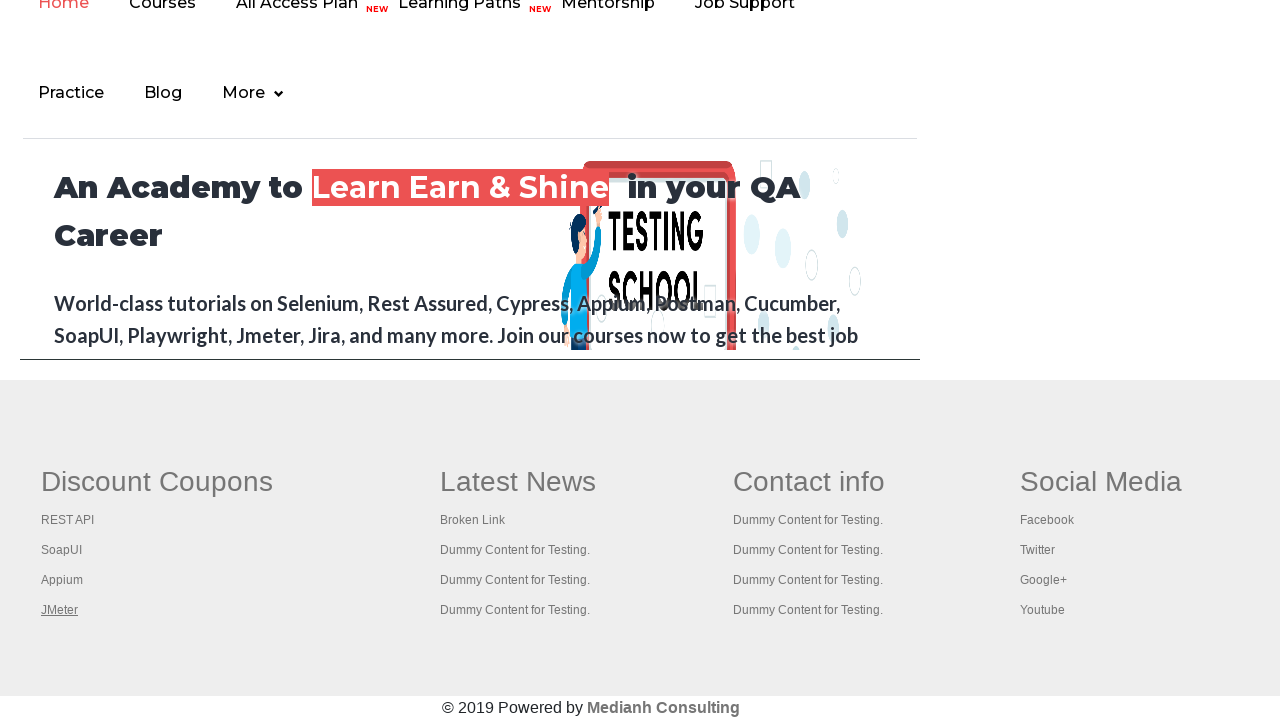

Tab loaded successfully (domcontentloaded state reached)
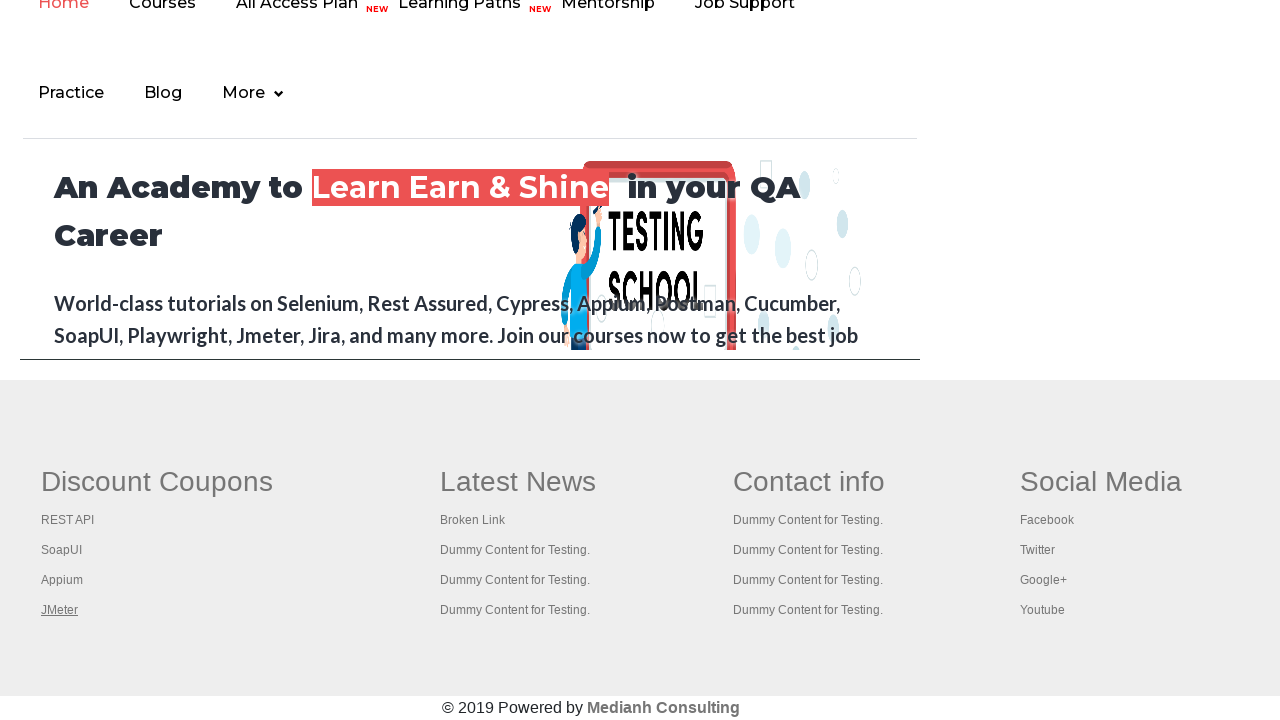

Brought tab to front
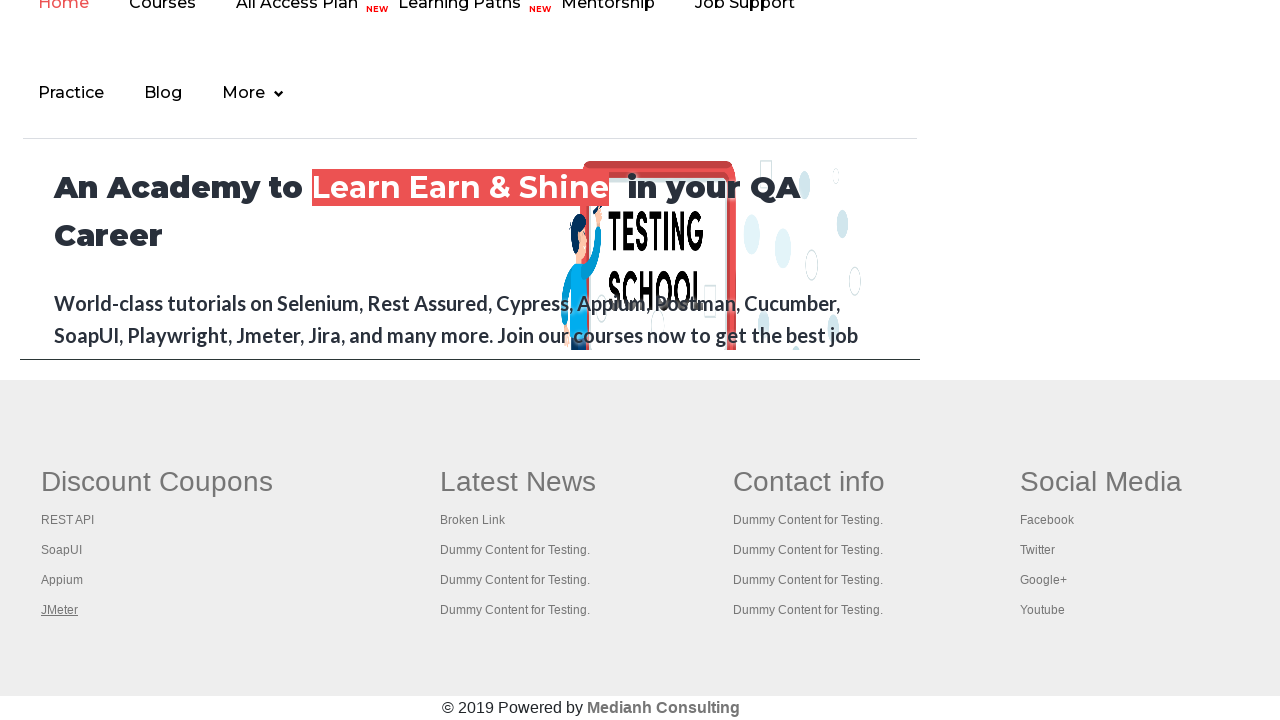

Tab loaded successfully (domcontentloaded state reached)
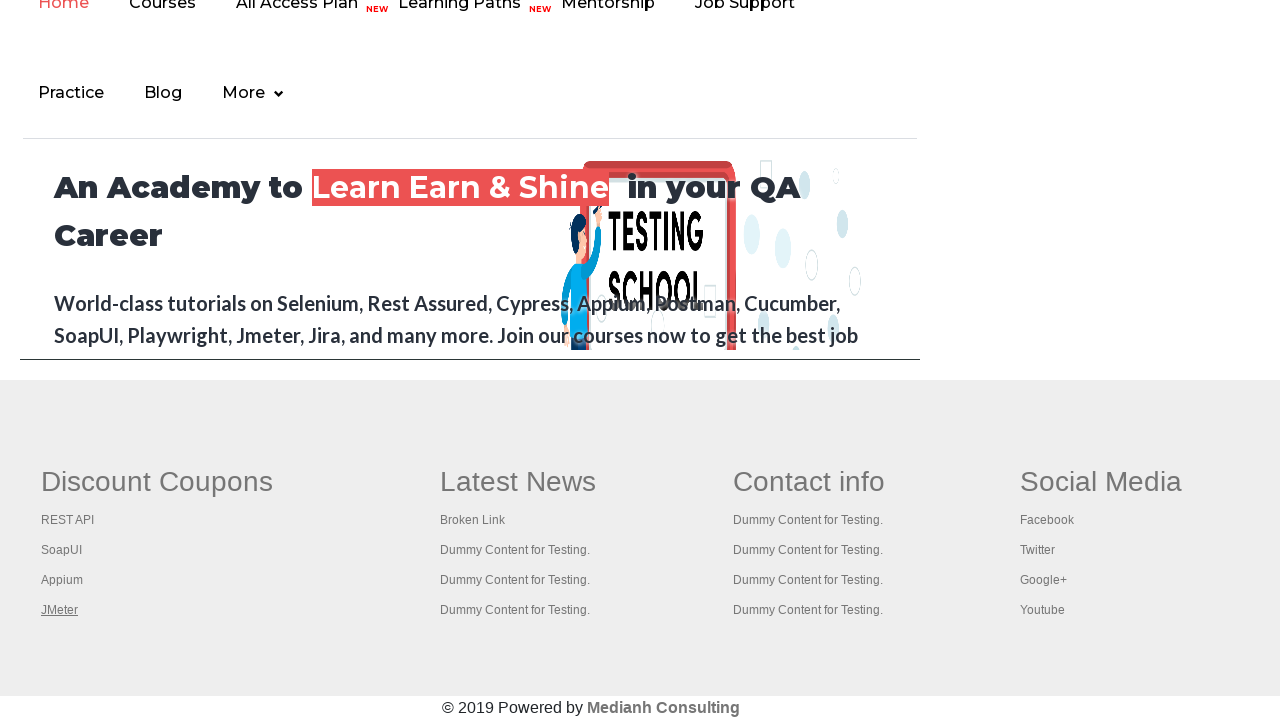

Brought tab to front
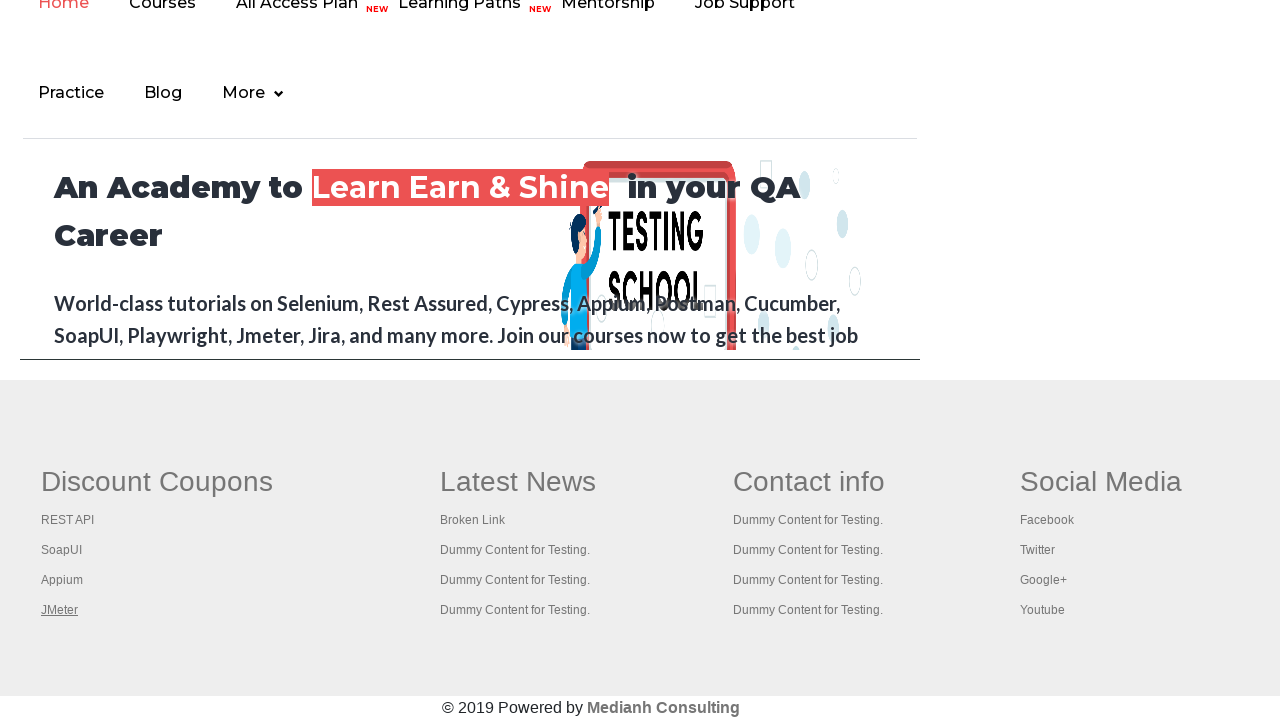

Tab loaded successfully (domcontentloaded state reached)
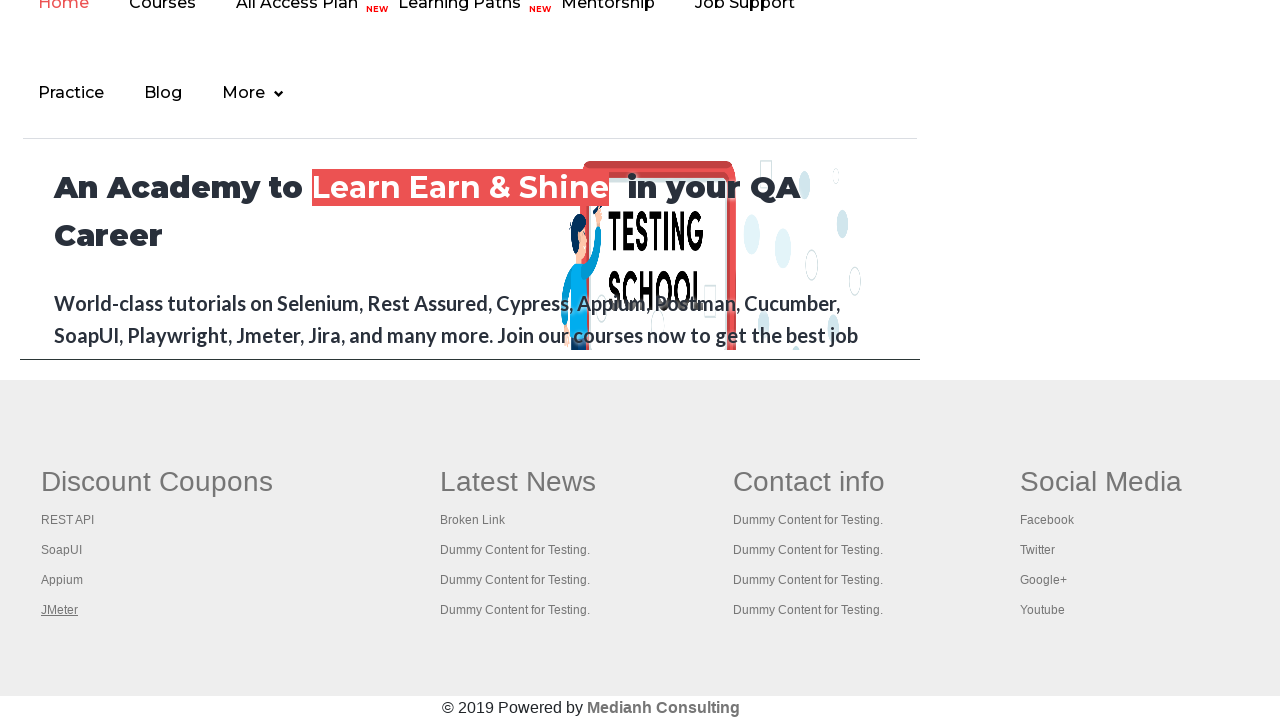

Brought tab to front
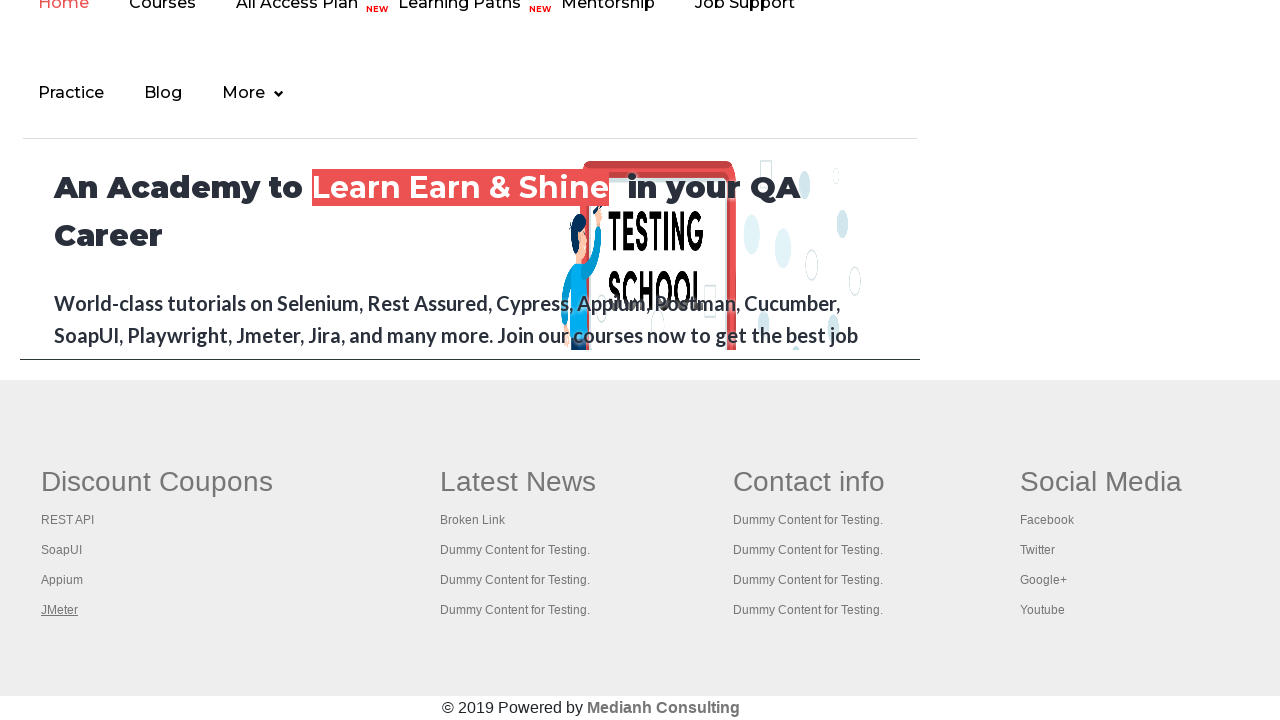

Tab loaded successfully (domcontentloaded state reached)
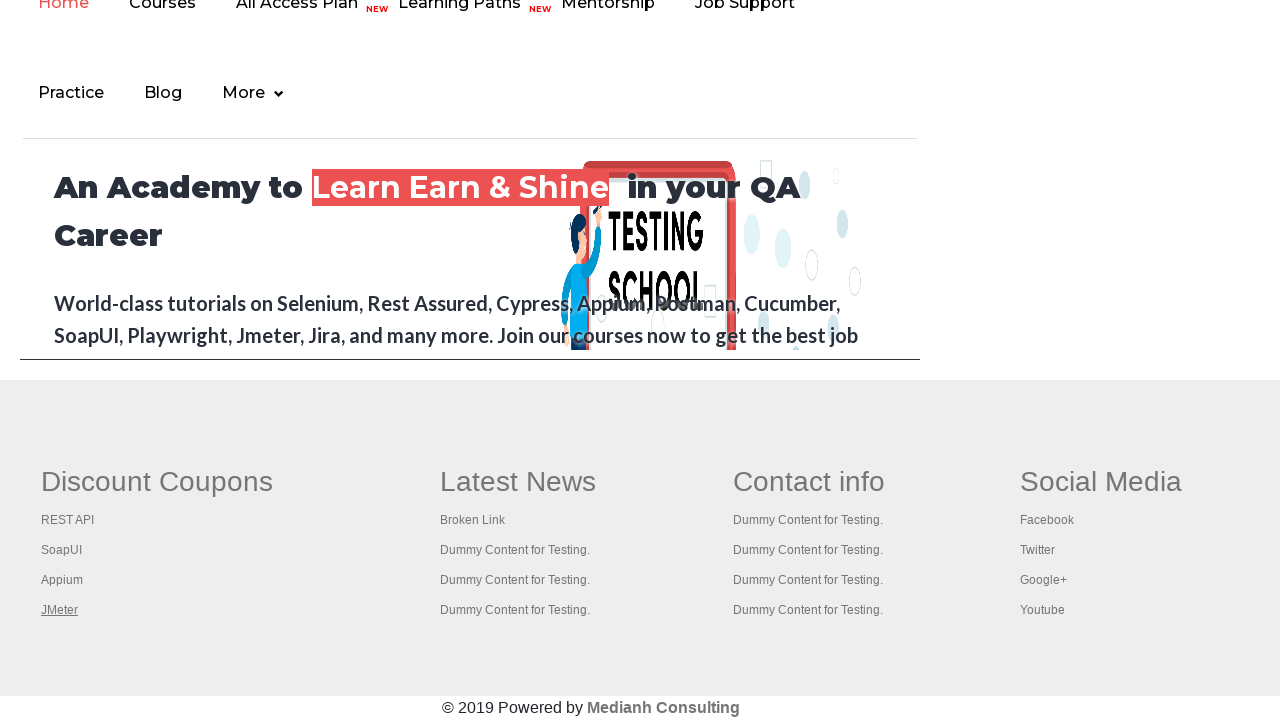

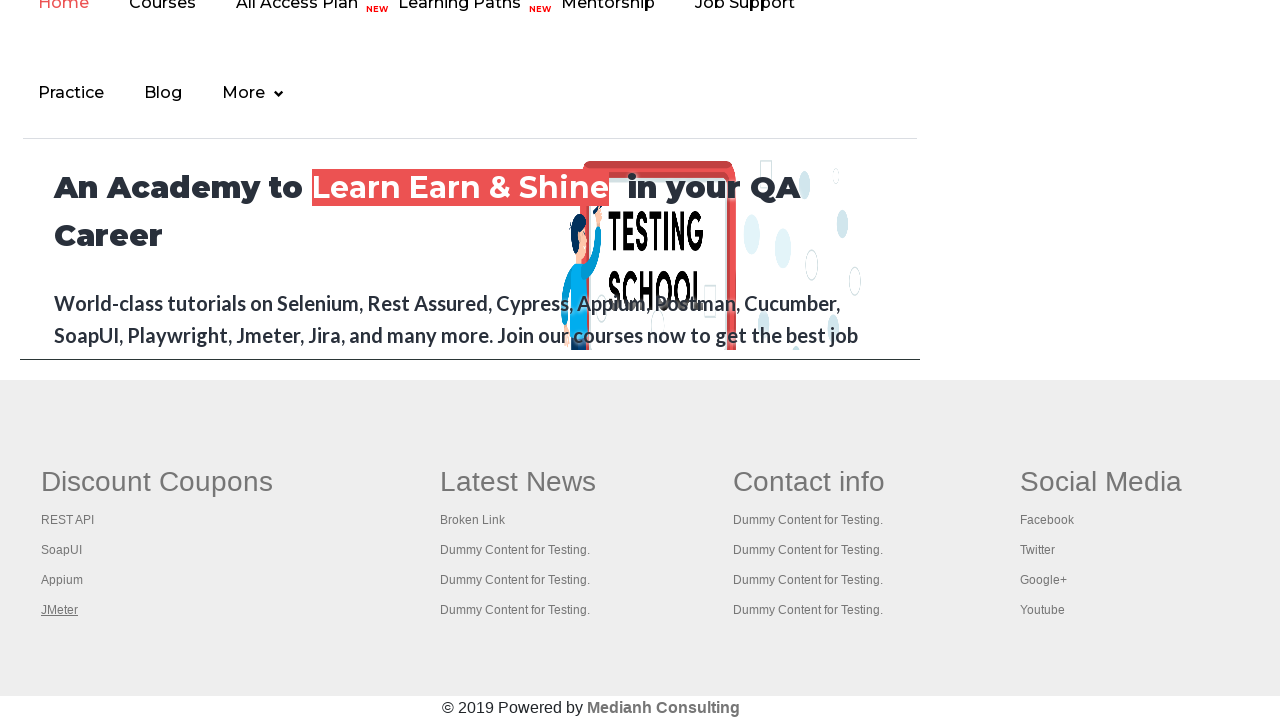